Tests the complete guest checkout flow on a demo e-commerce store: adds a Nokia Lumia 1520 phone to cart, verifies cart contents, fills out the order form with customer details, and completes the purchase.

Starting URL: https://www.demoblaze.com

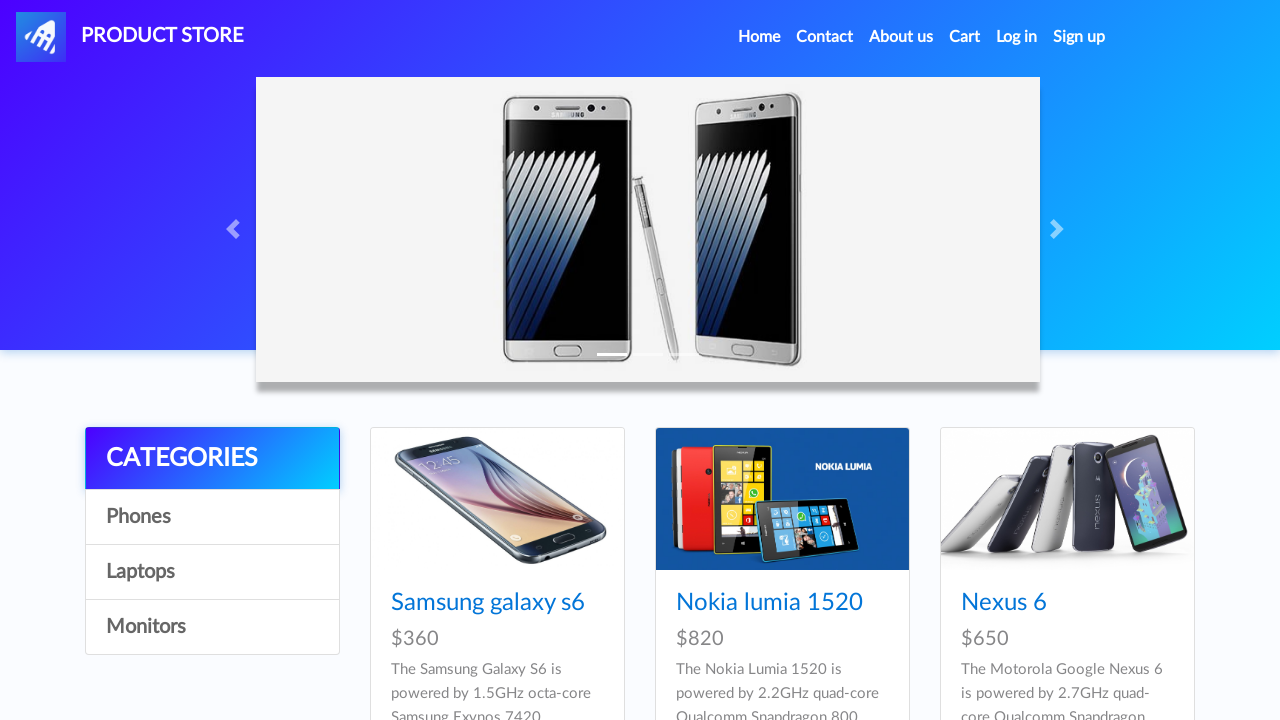

Clicked on Nokia Lumia 1520 product link at (769, 603) on a.hrefch:has-text("Nokia lumia 1520")
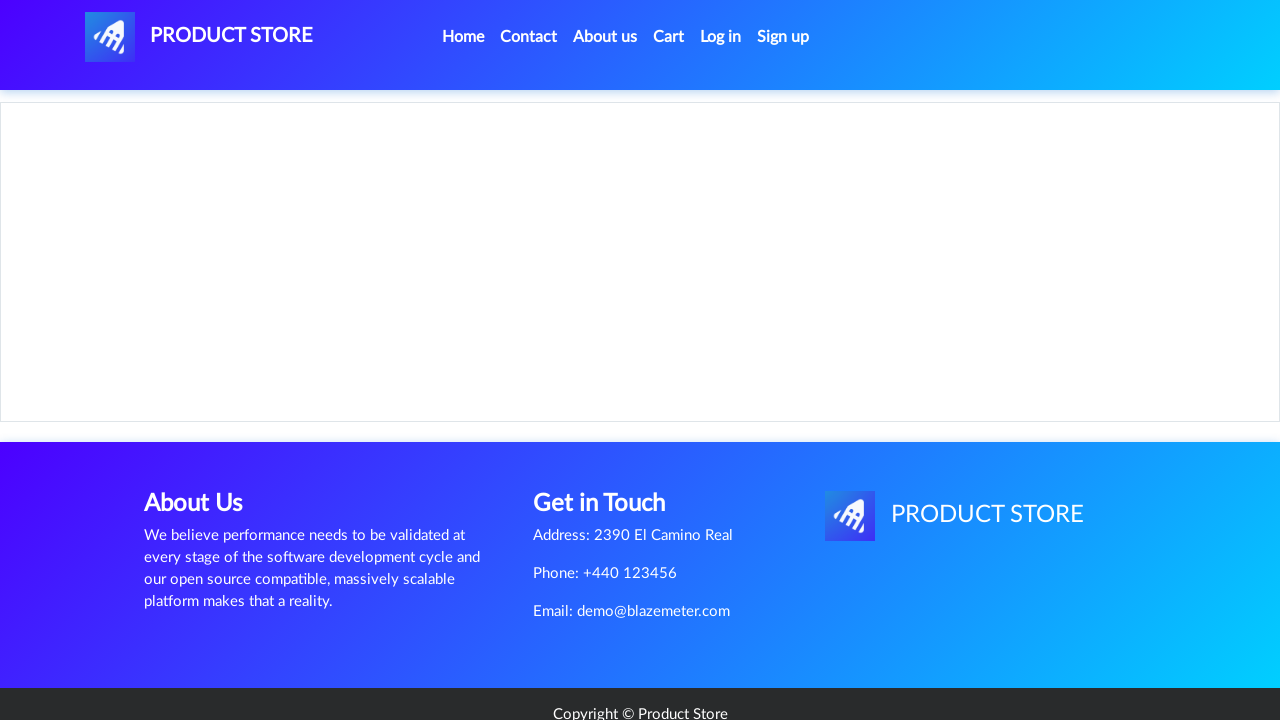

Product page loaded successfully
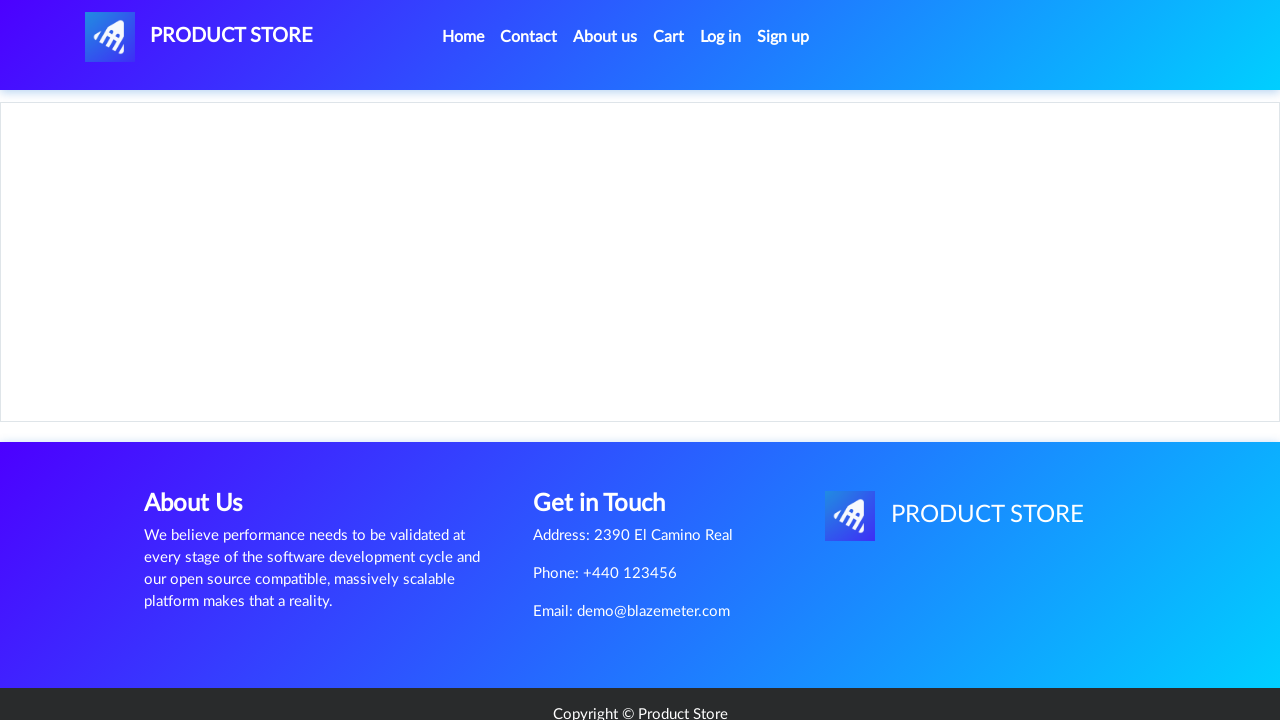

Clicked Add to cart button at (610, 440) on a.btn-success:has-text("Add to cart")
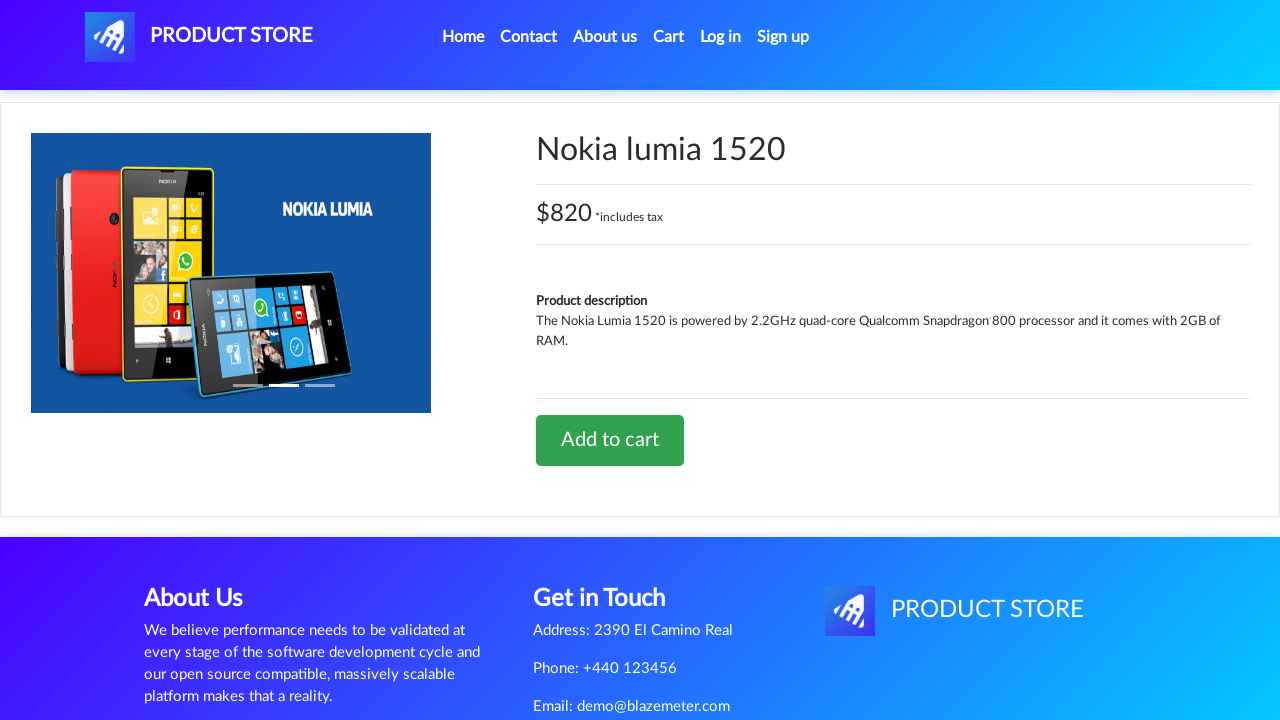

Accepted alert dialog and waited for confirmation
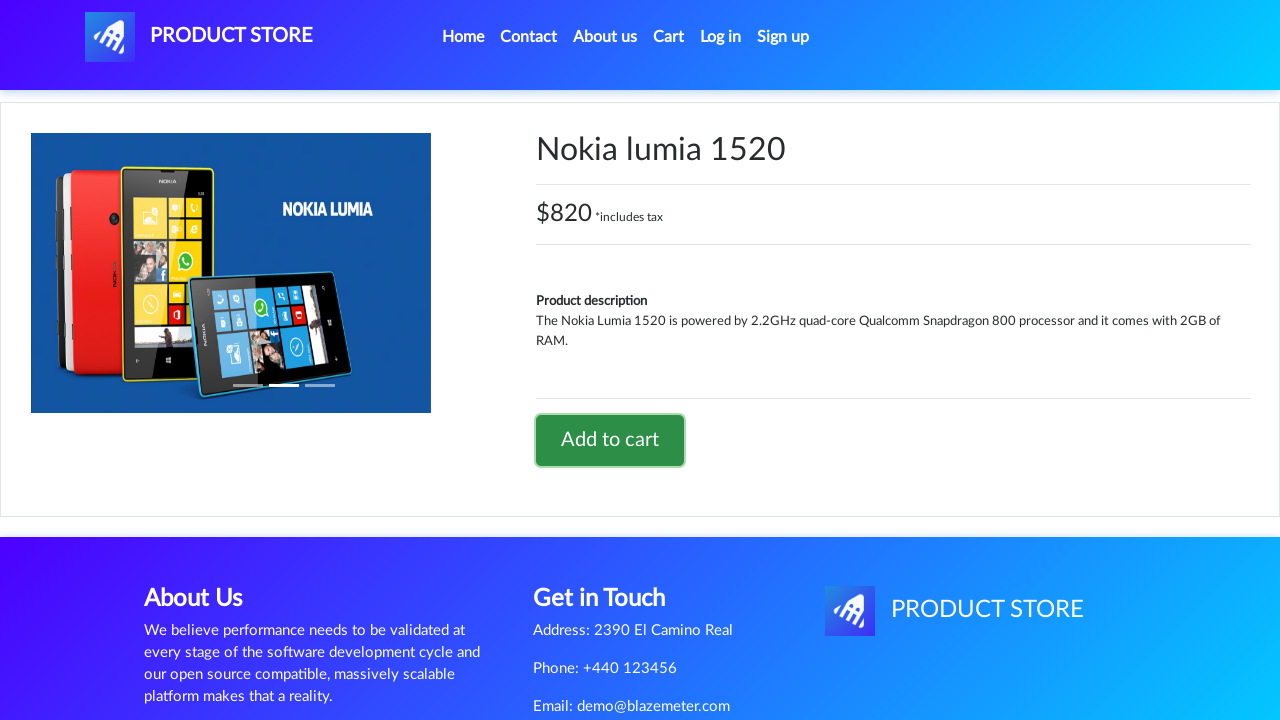

Navigated to Cart page at (669, 37) on a.nav-link:has-text("Cart")
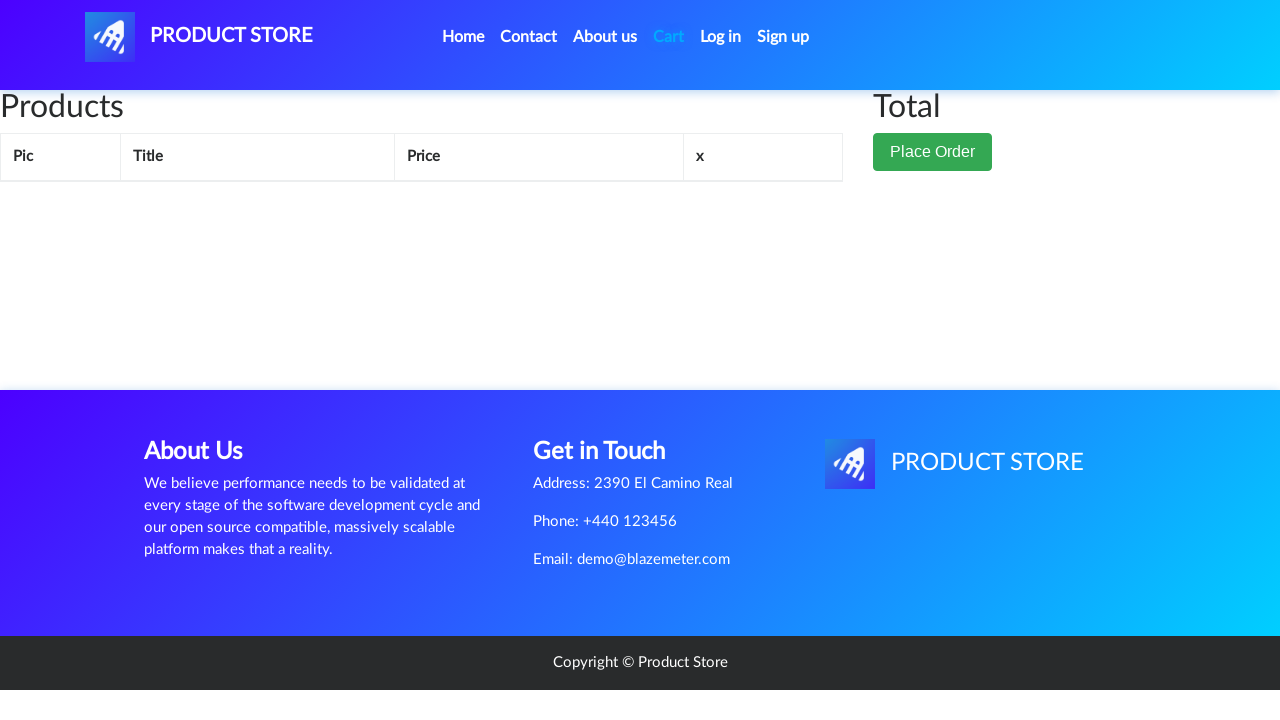

Verified Nokia Lumia 1520 is in the cart
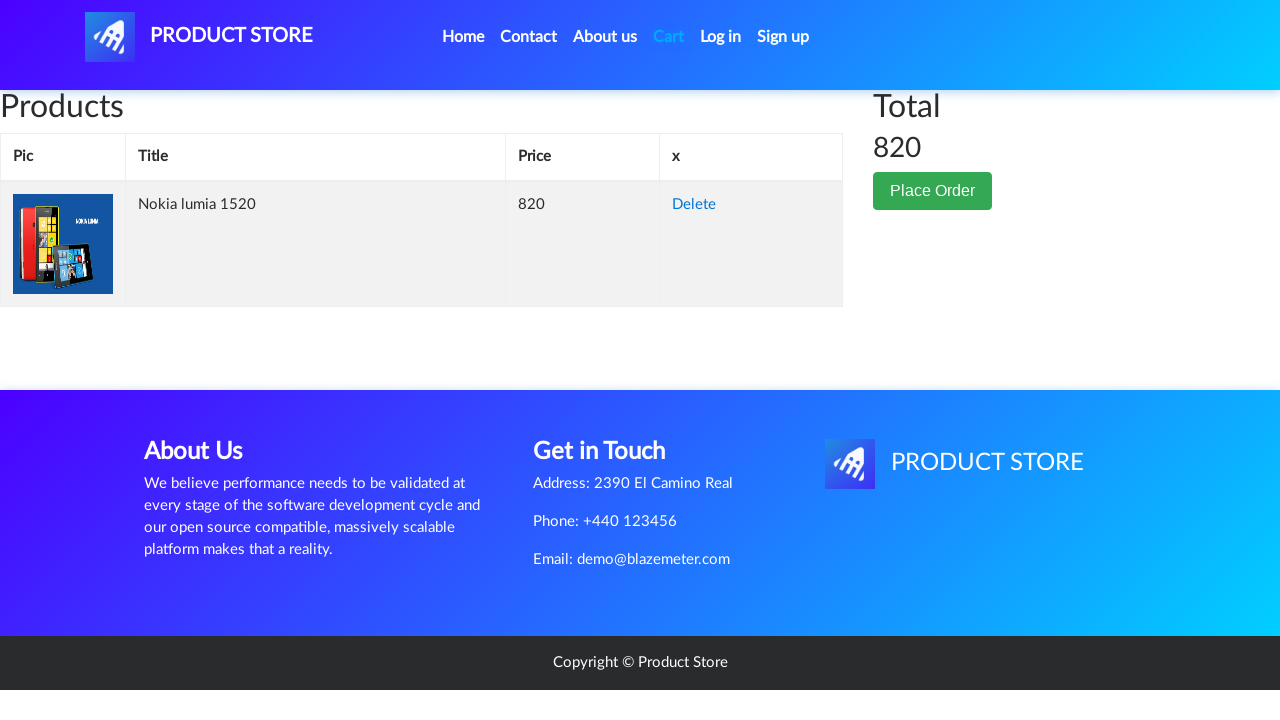

Clicked Place Order button to open order modal at (933, 191) on button.btn.btn-success[data-toggle="modal"][data-target="#orderModal"]
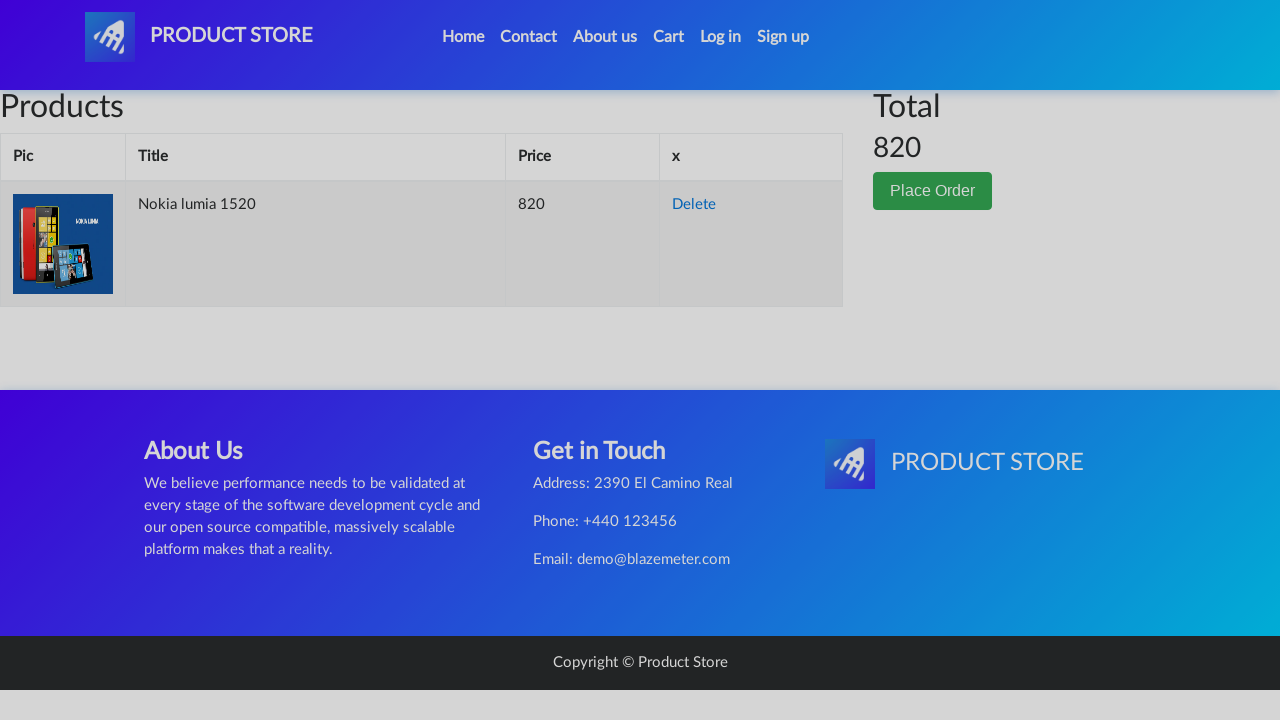

Order modal appeared and is visible
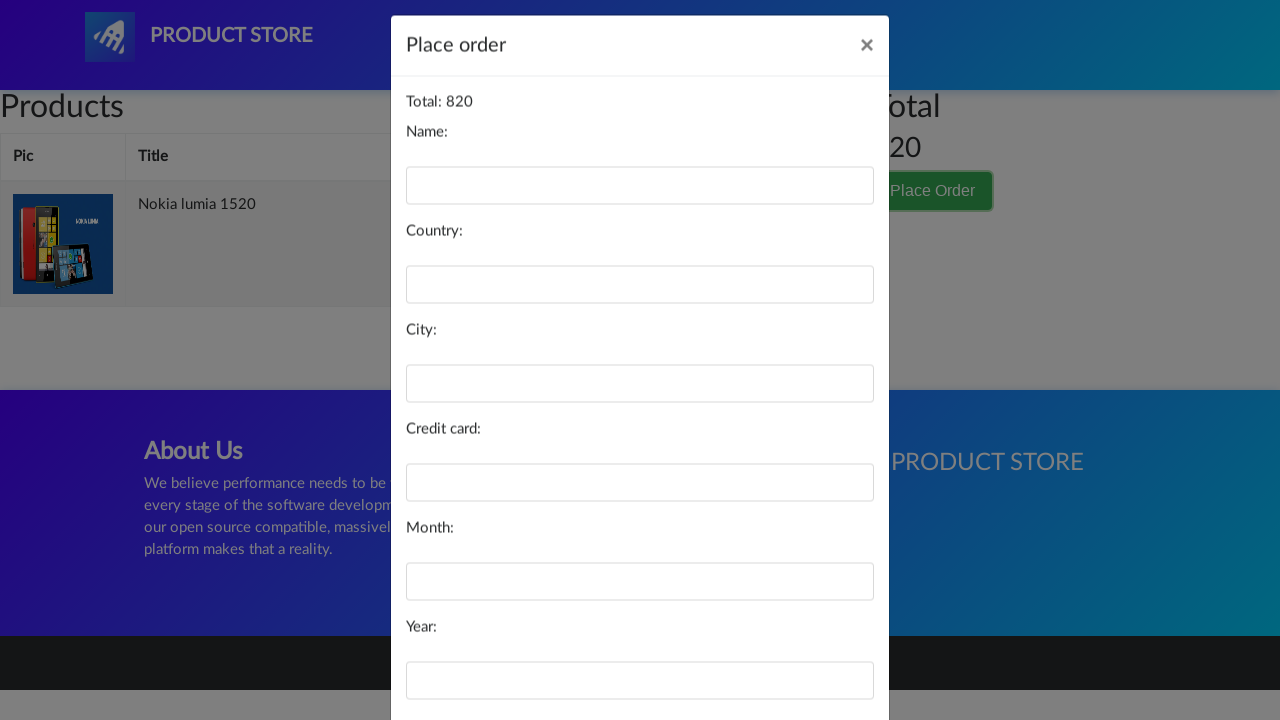

Filled in customer name field with 'QA test' on #name
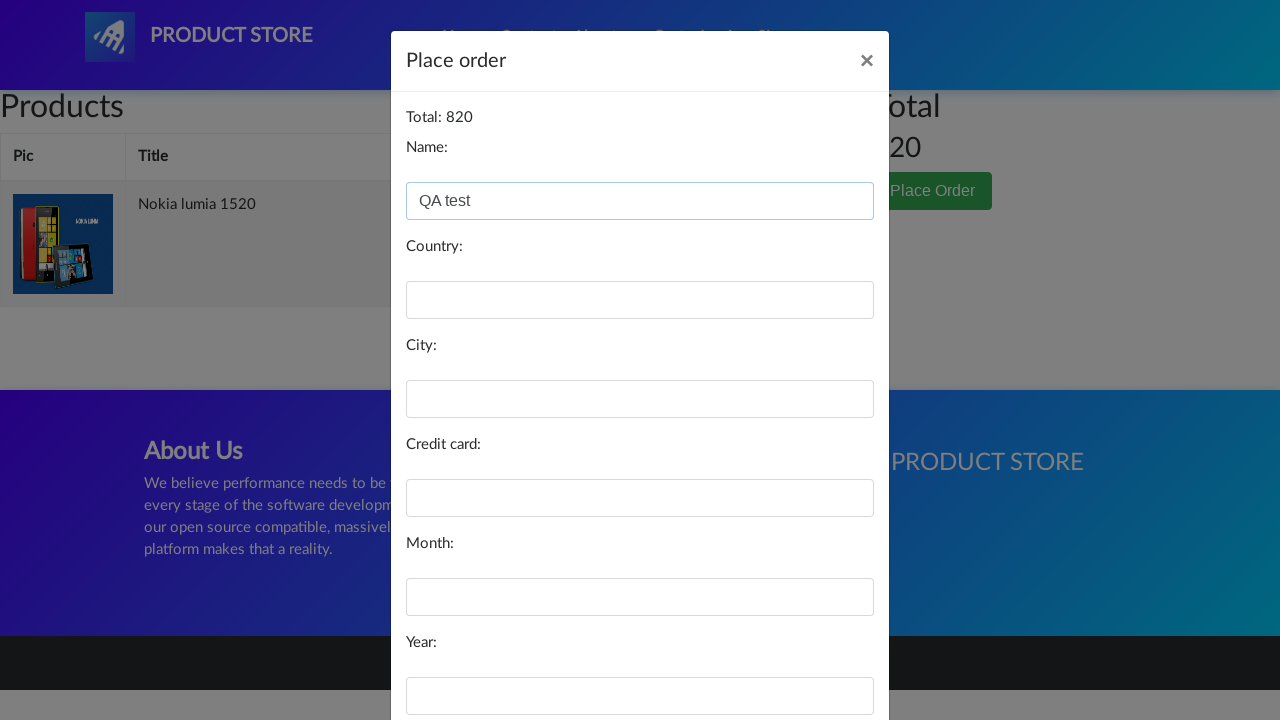

Filled in country field with 'FRANCE' on #country
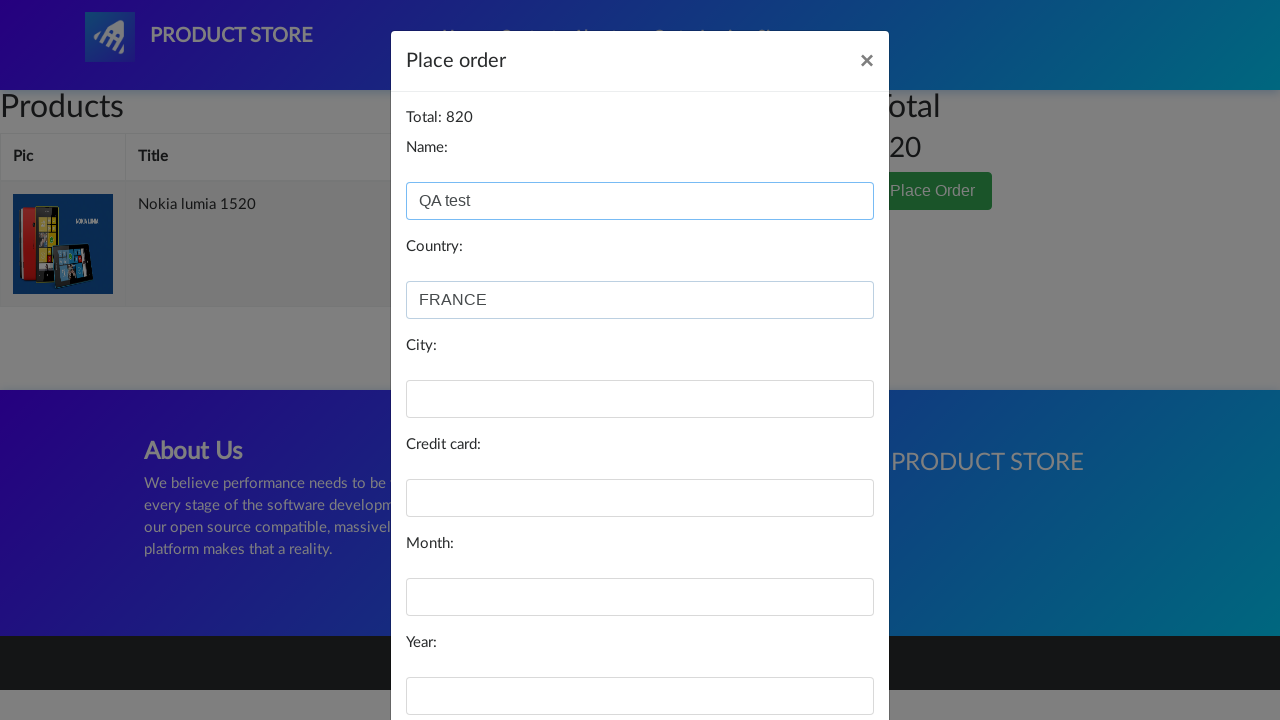

Filled in card number field with test credit card on #card
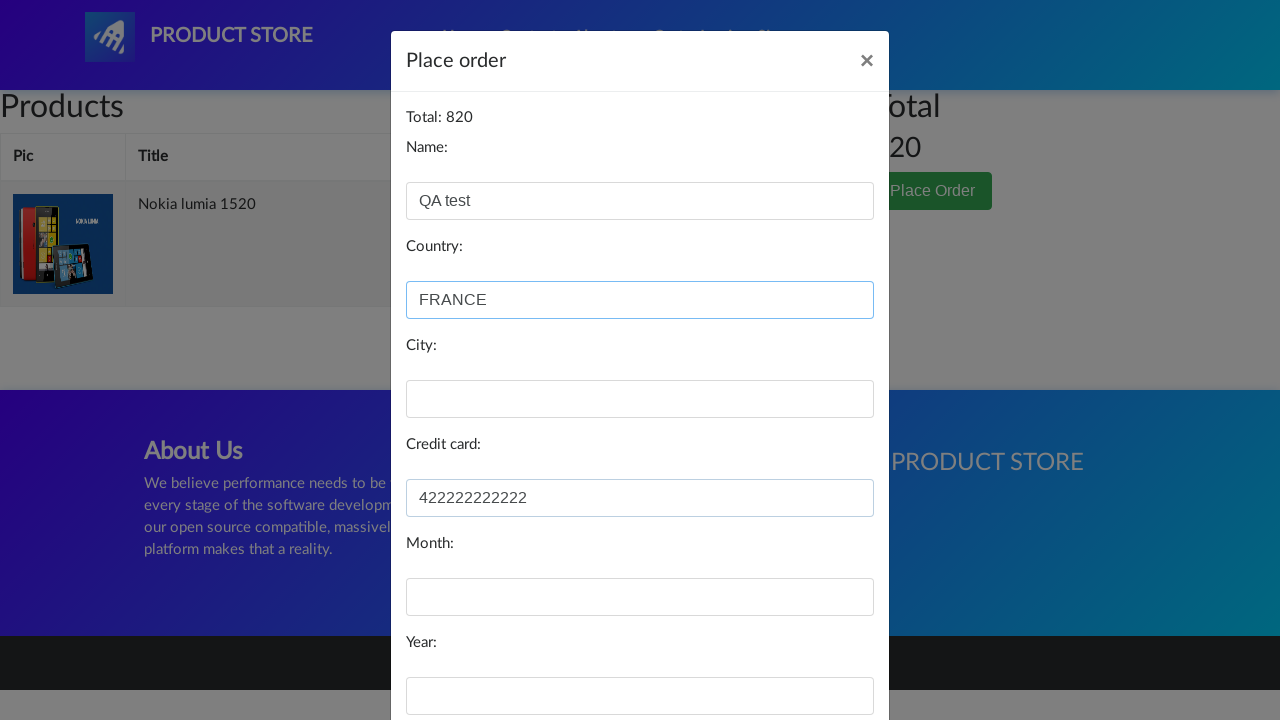

Filled in card expiry year field with '29' on #year
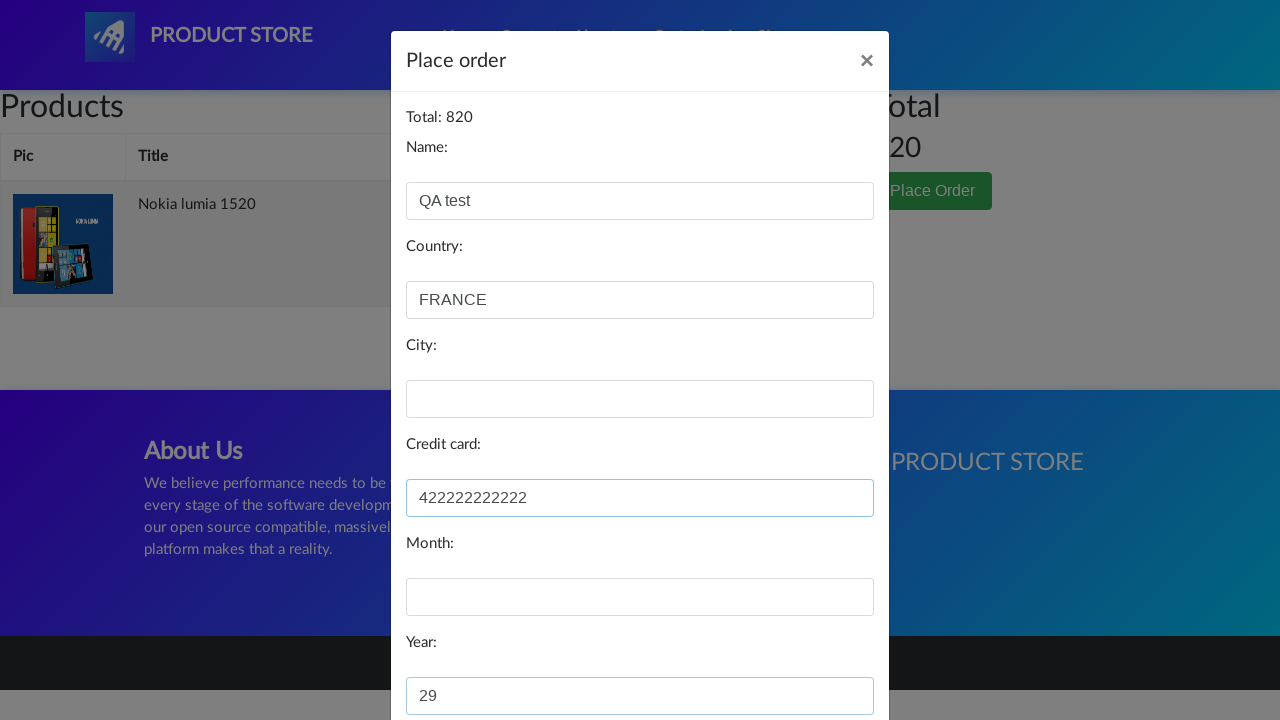

Clicked Purchase button to complete the order at (823, 655) on button:has-text("Purchase")
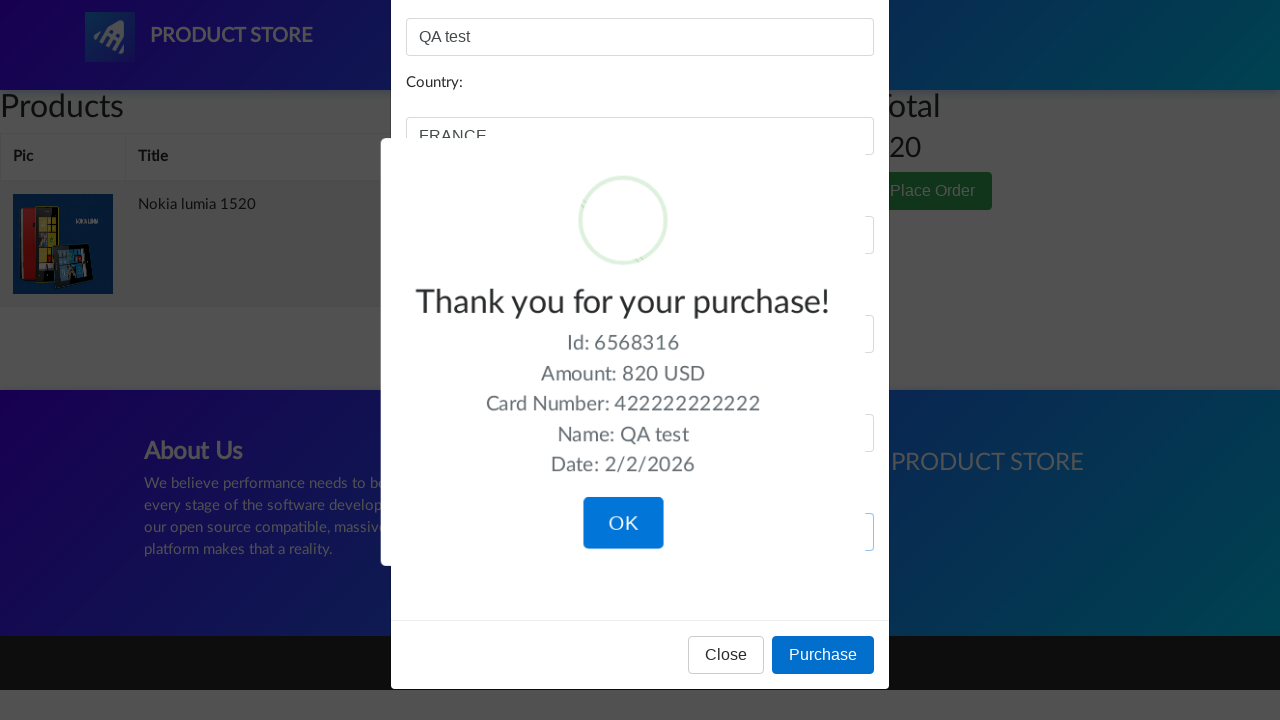

Order confirmation dialog appeared successfully
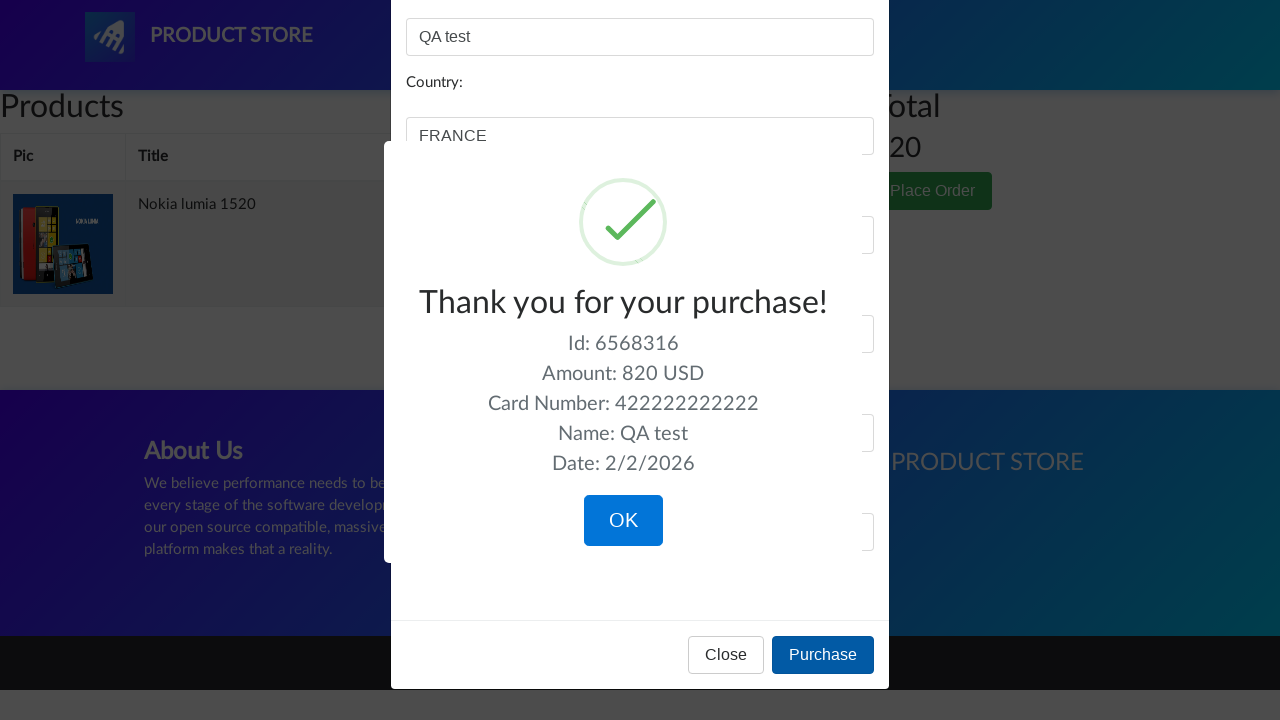

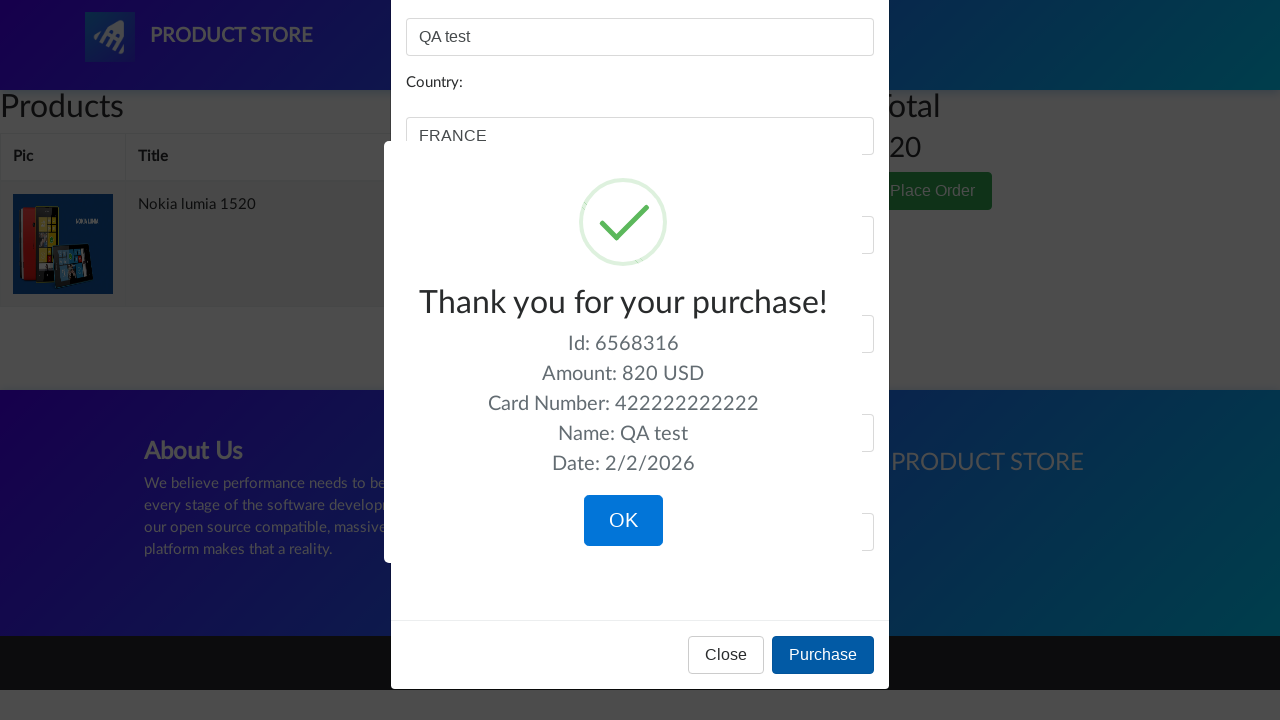